Tests filling a name field on an Angular practice form and verifies the input is accepted

Starting URL: https://rahulshettyacademy.com/angularpractice/

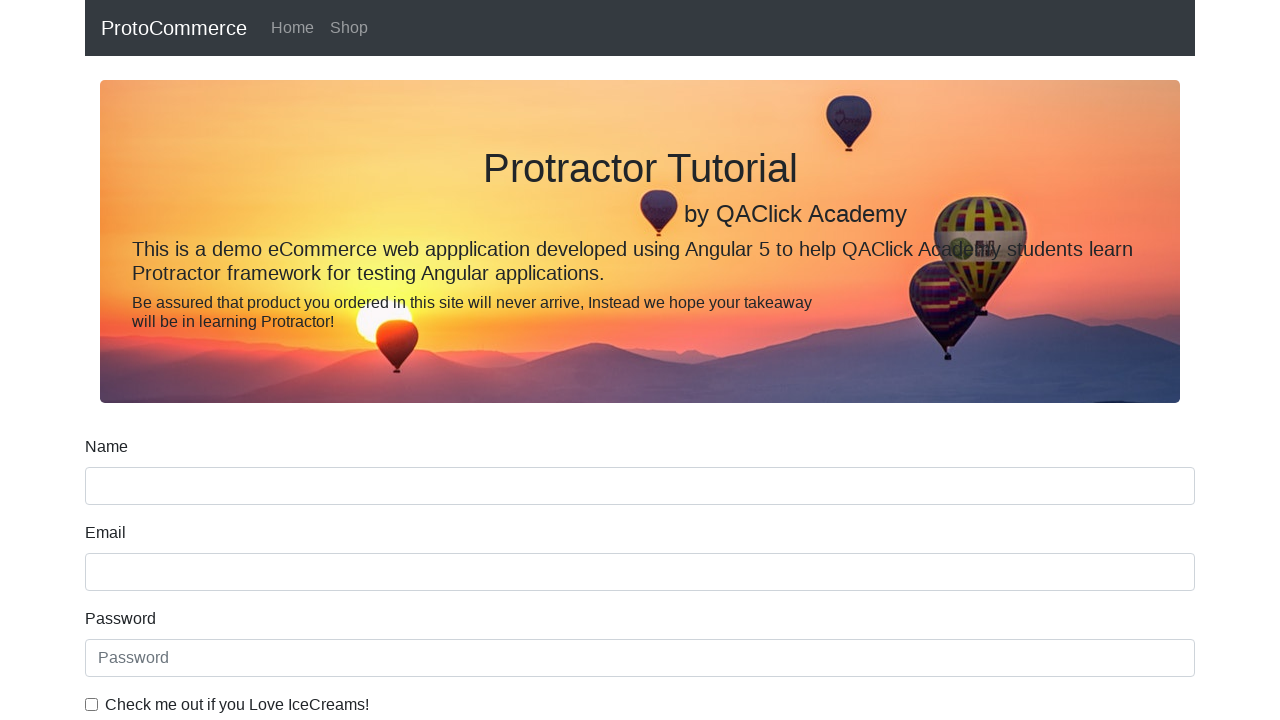

Filled name field with 'test_user_427' on input[name='name']
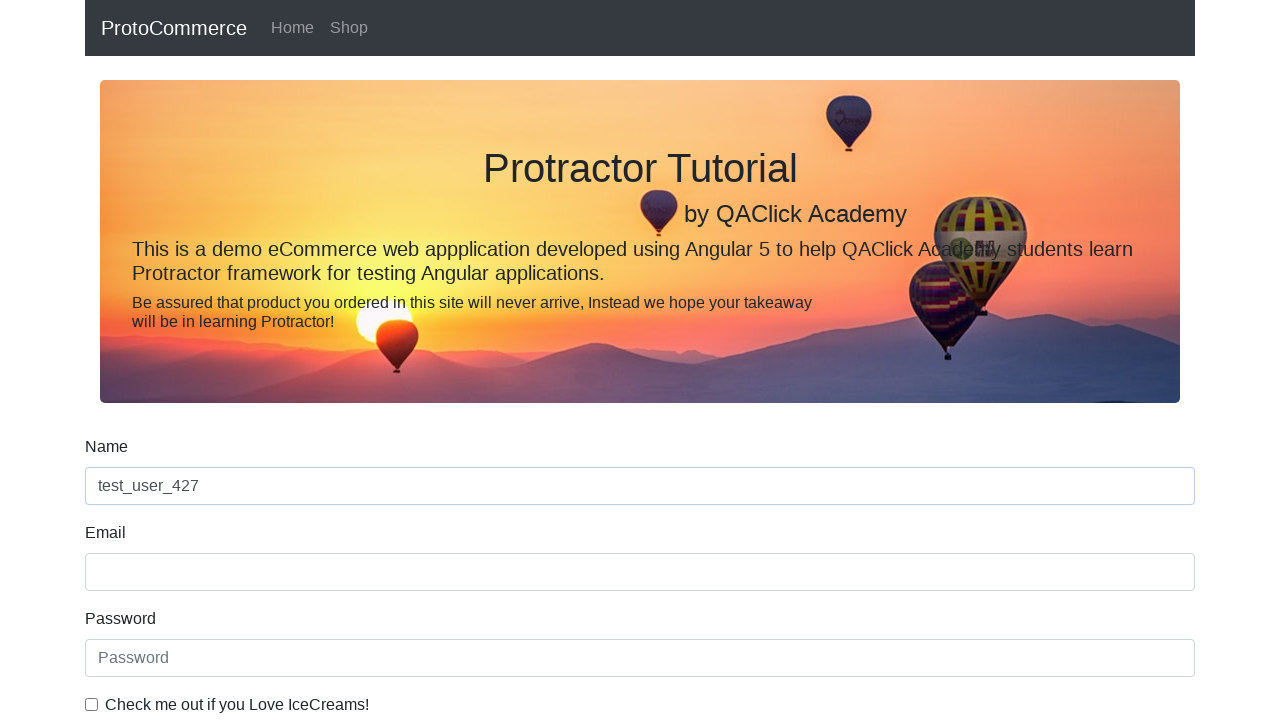

Name field is ready and input has been processed
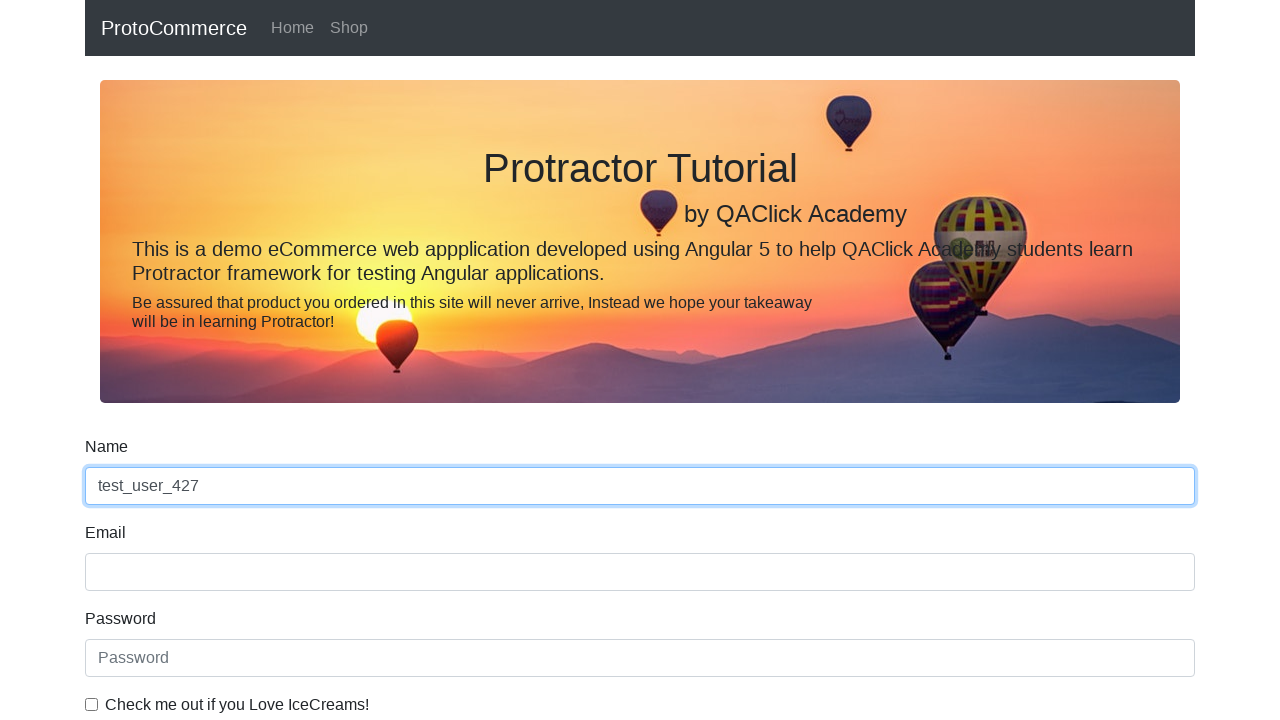

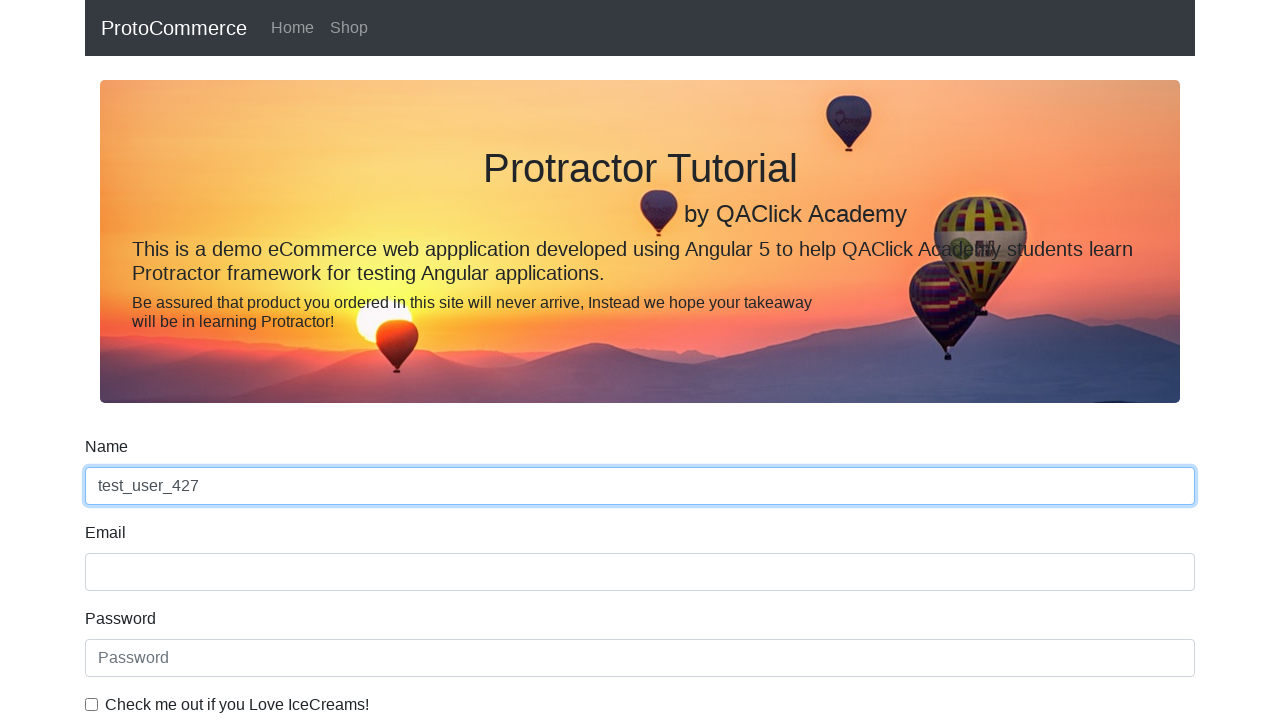